Tests a text box form by filling in name, email, current address, and permanent address fields, then submitting the form

Starting URL: https://demoqa.com/text-box

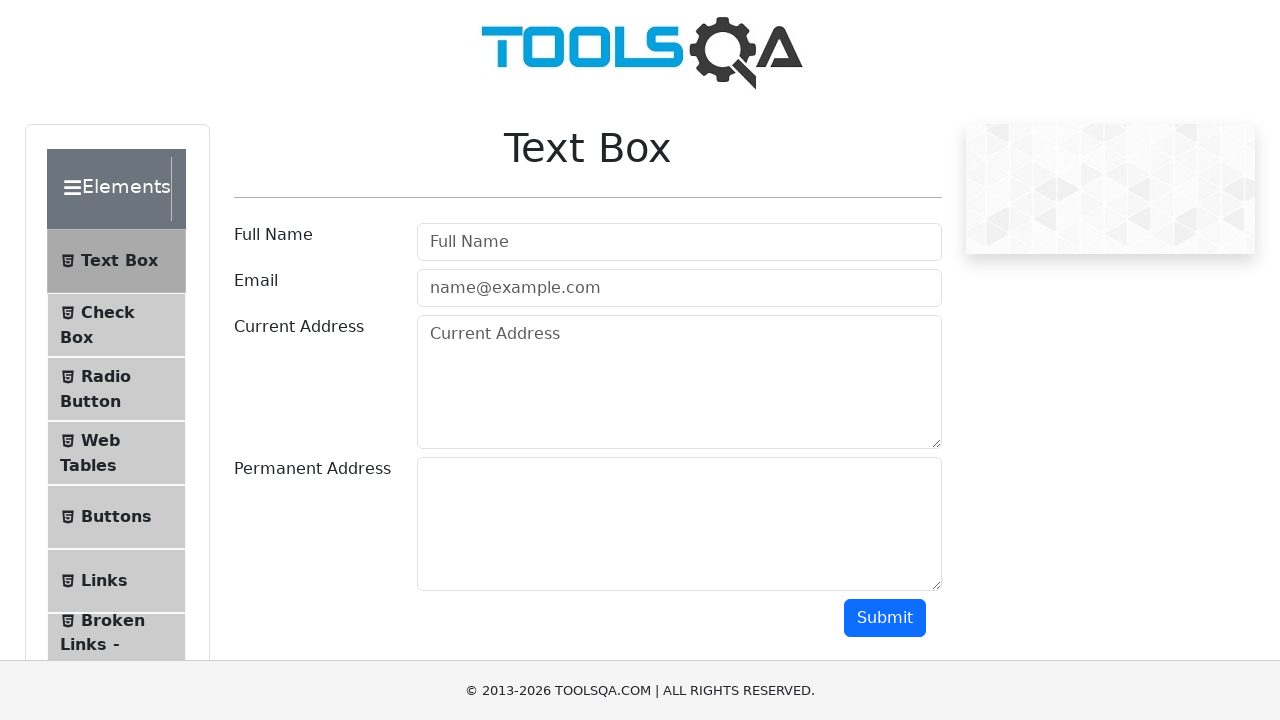

Filled name field with 'selenium' on input[id*='userName']
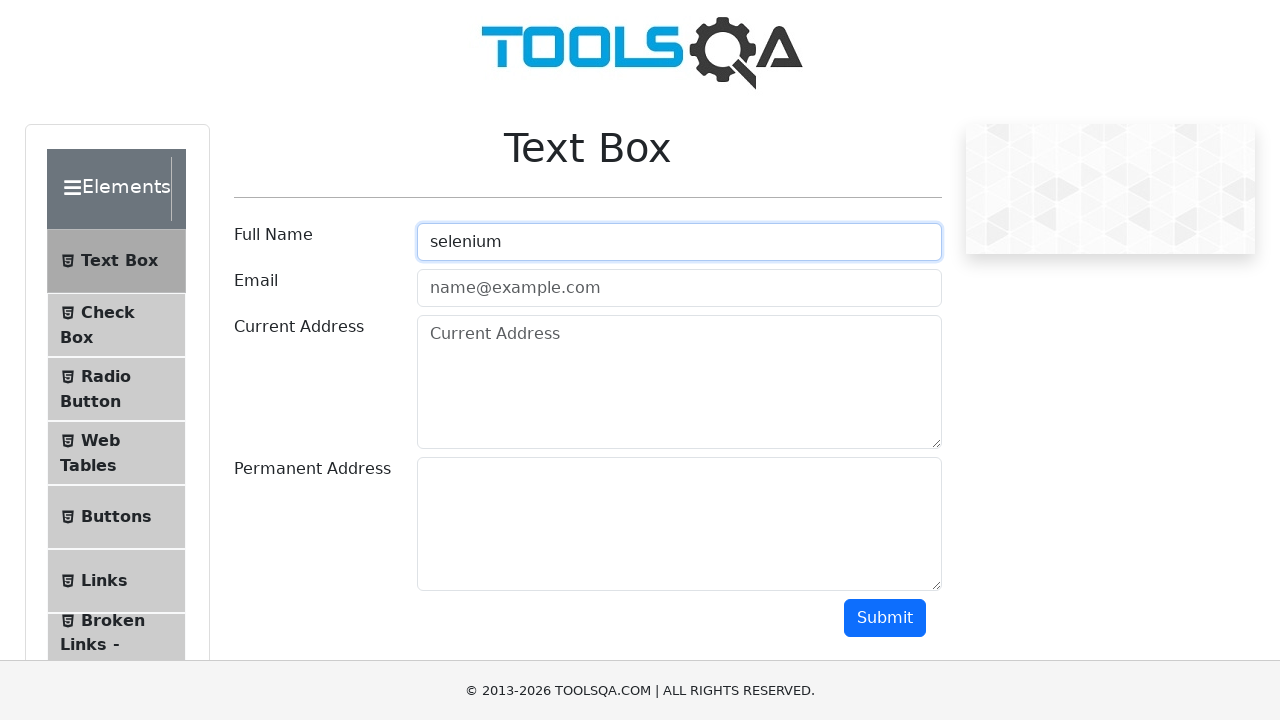

Filled email field with 'wilber@gmail.com' on input[id*='userEmail']
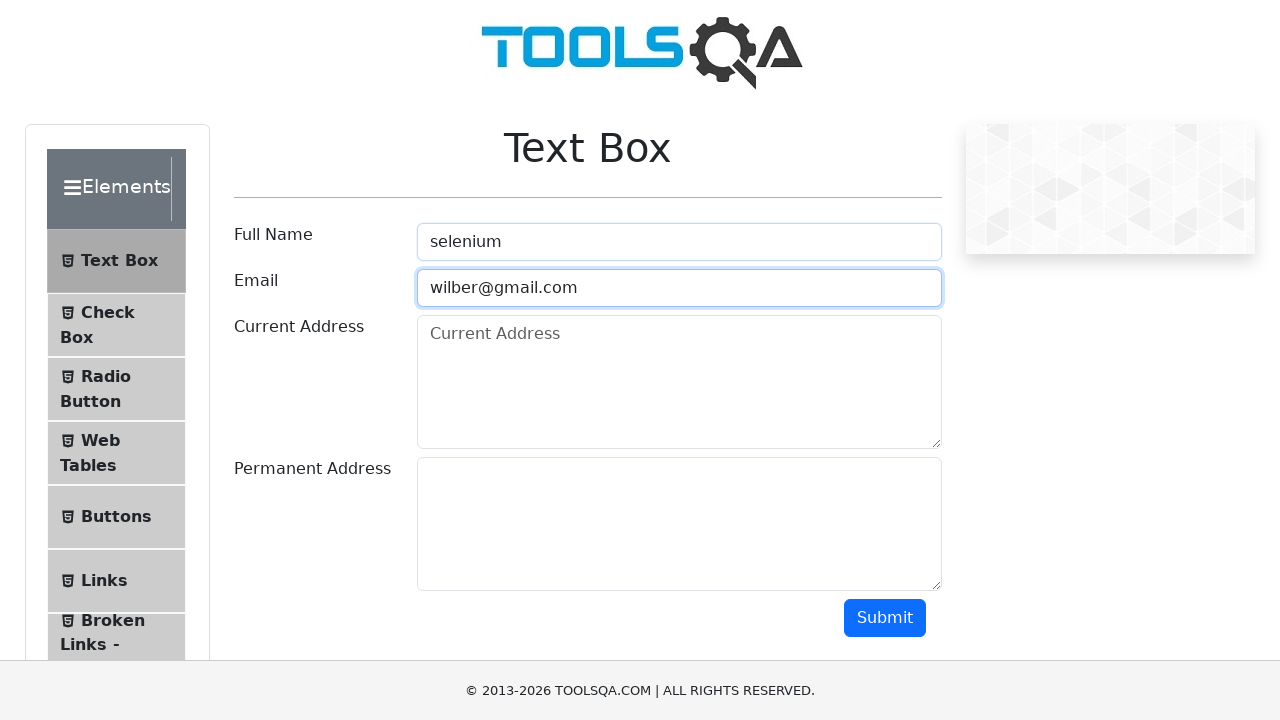

Filled current address field with 'Sincelejo' on textarea[id*='currentAddress']
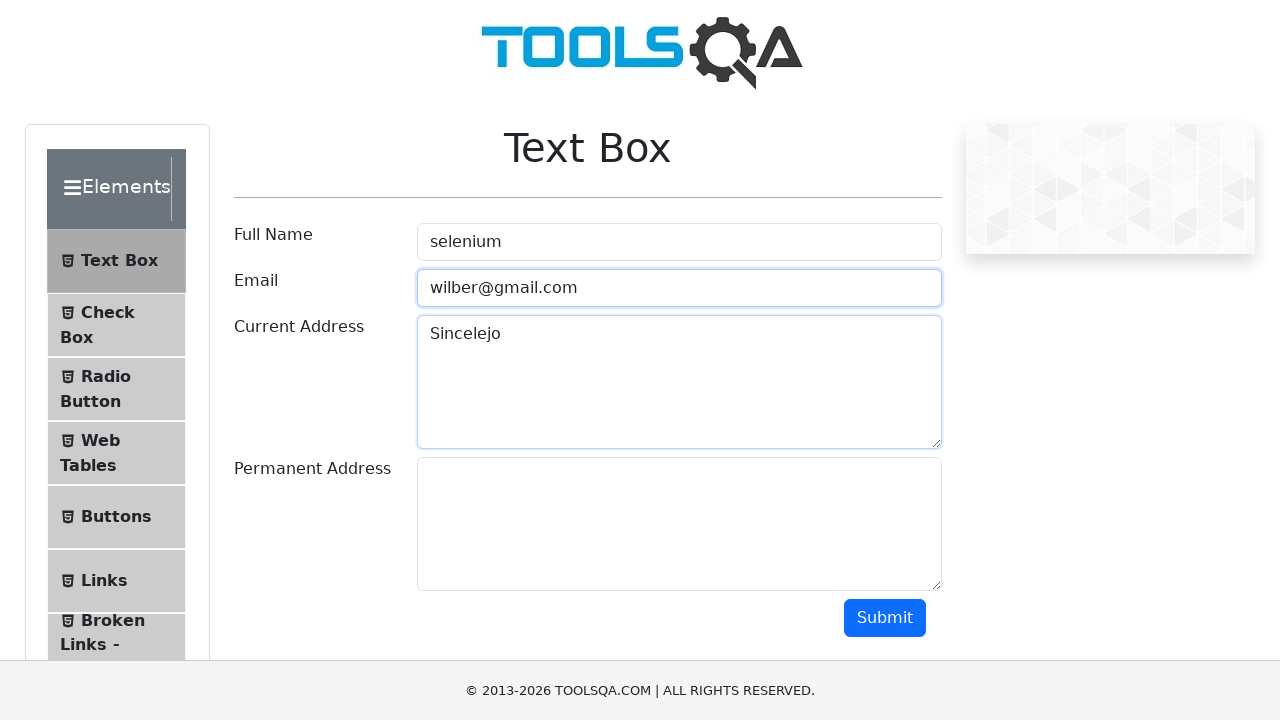

Filled permanent address field with 'Sincelejo_city' on textarea[id*='permanentAddress']
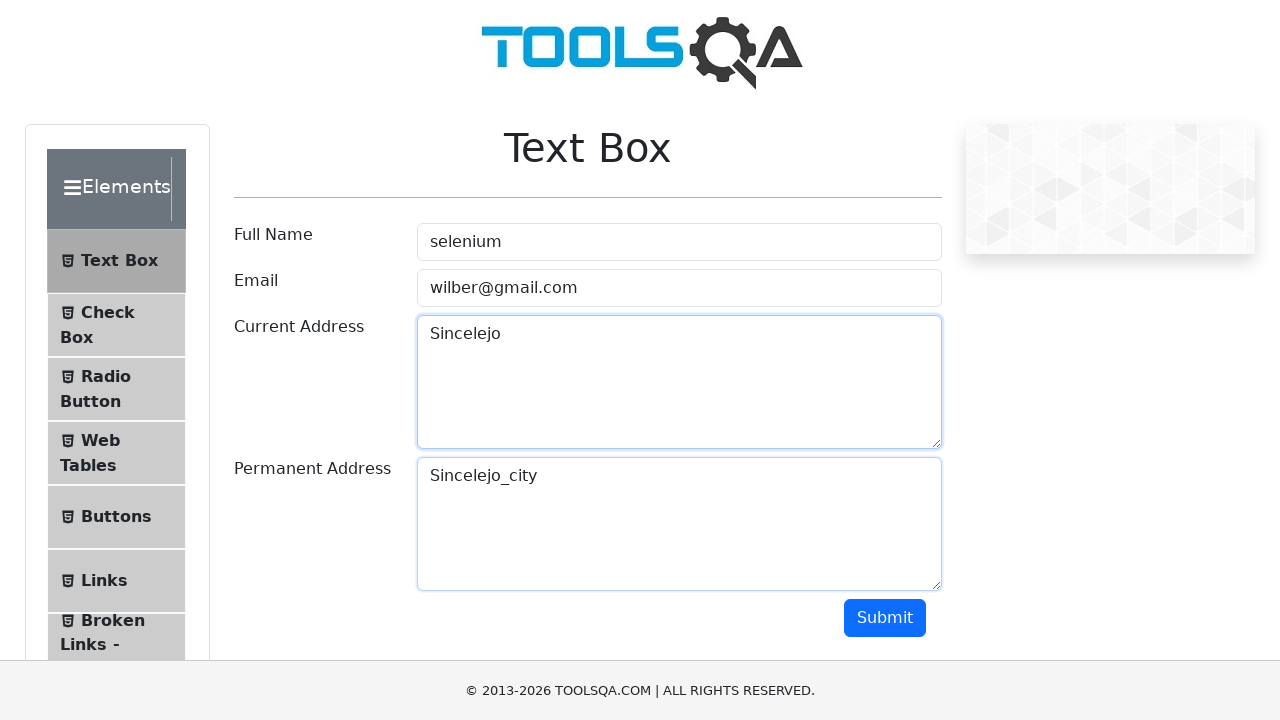

Clicked submit button to submit form at (885, 618) on button[id*='submit']
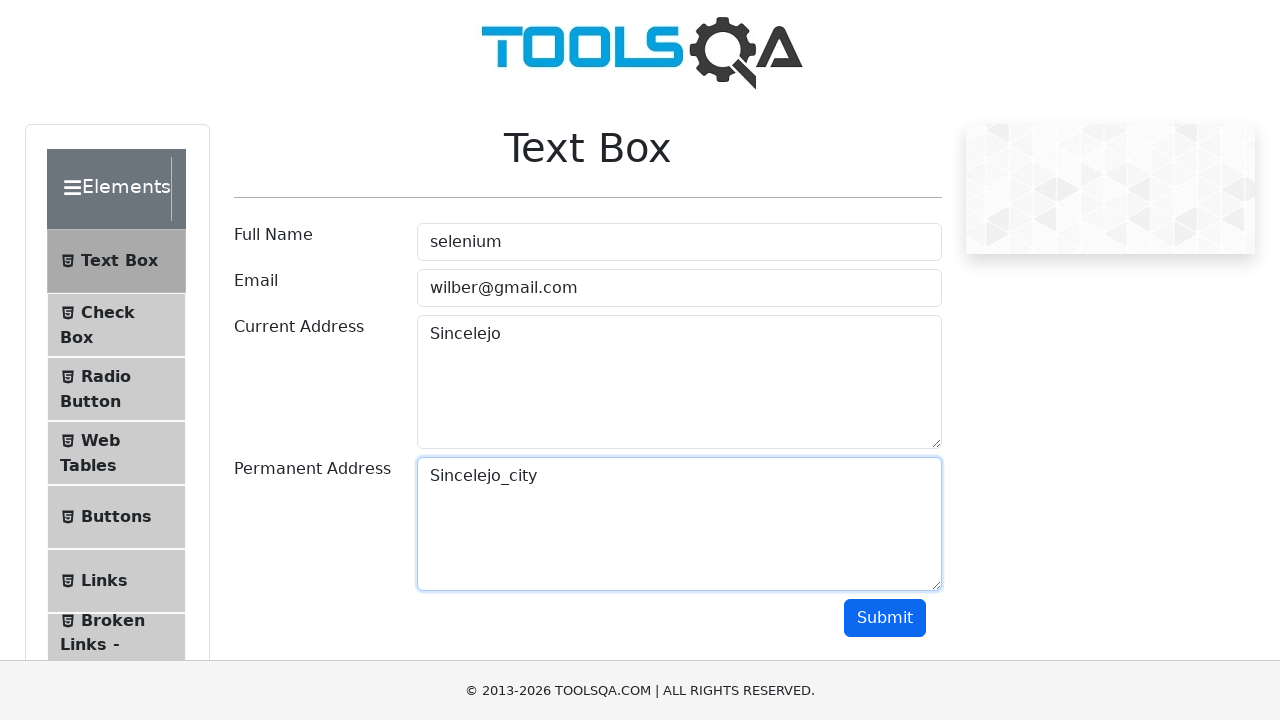

Form submission completed and output section loaded
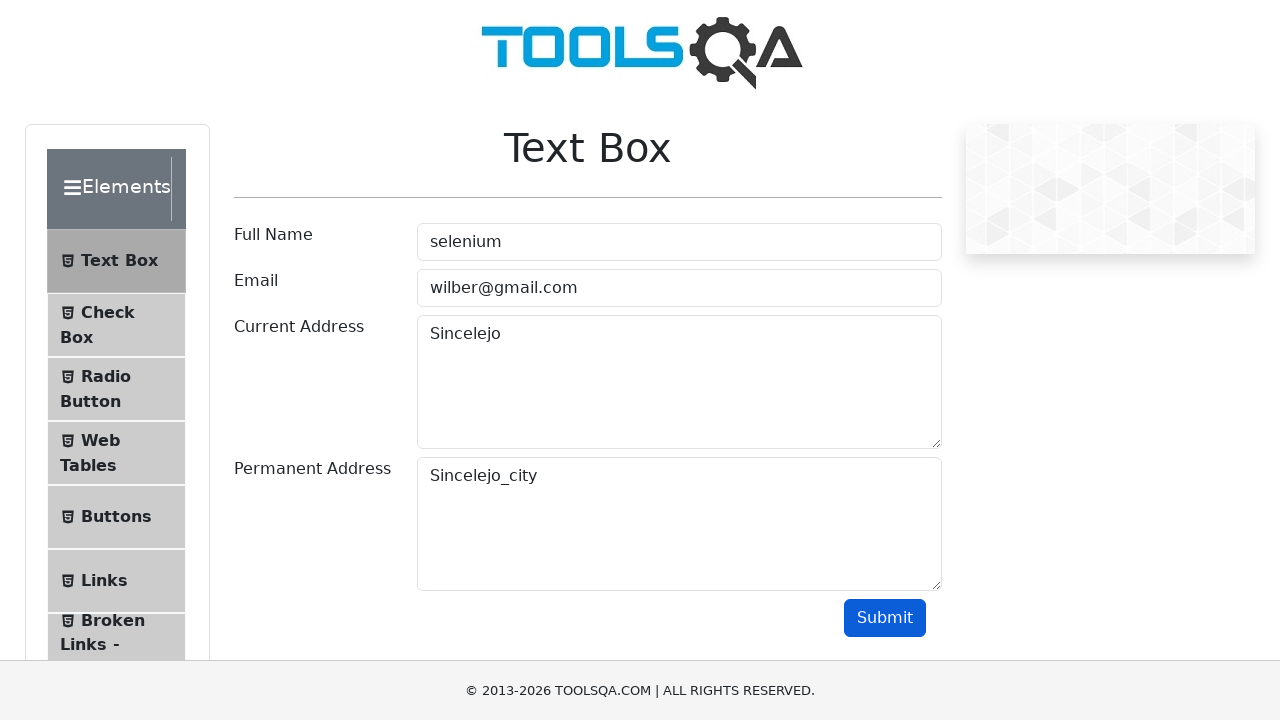

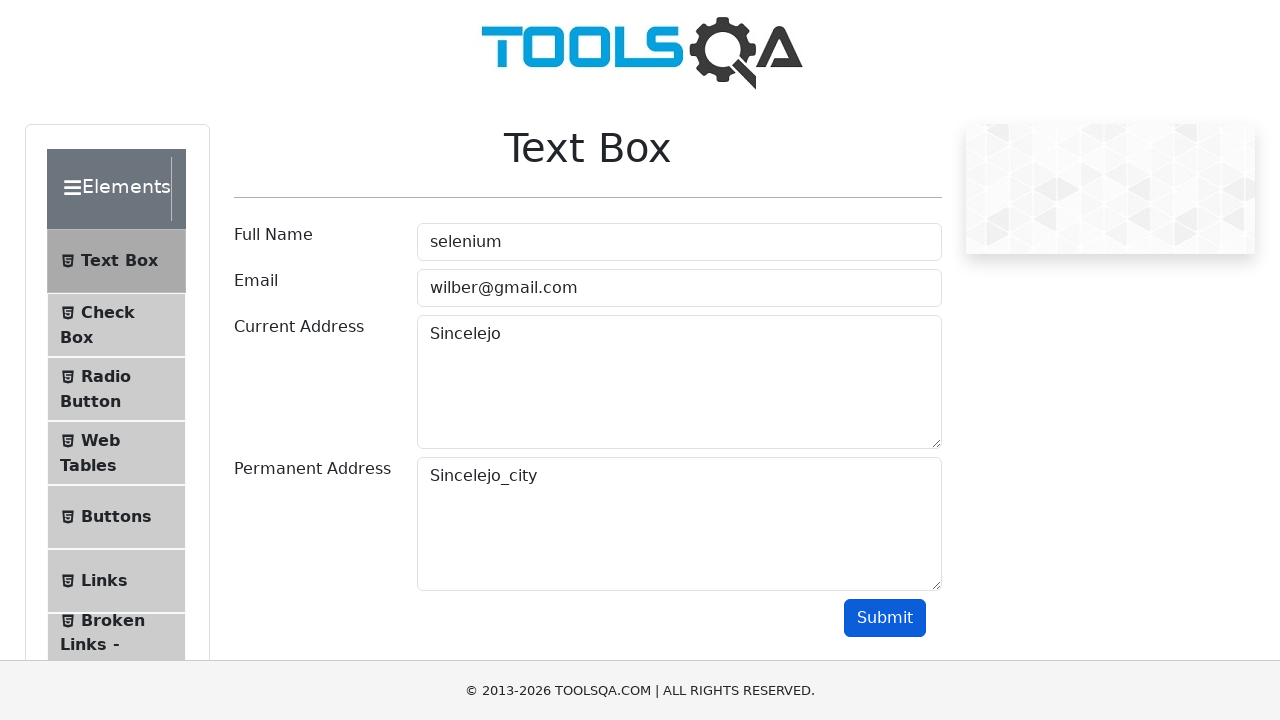